Tests setting the browser window to a specific size (500x500)

Starting URL: https://the-internet.herokuapp.com

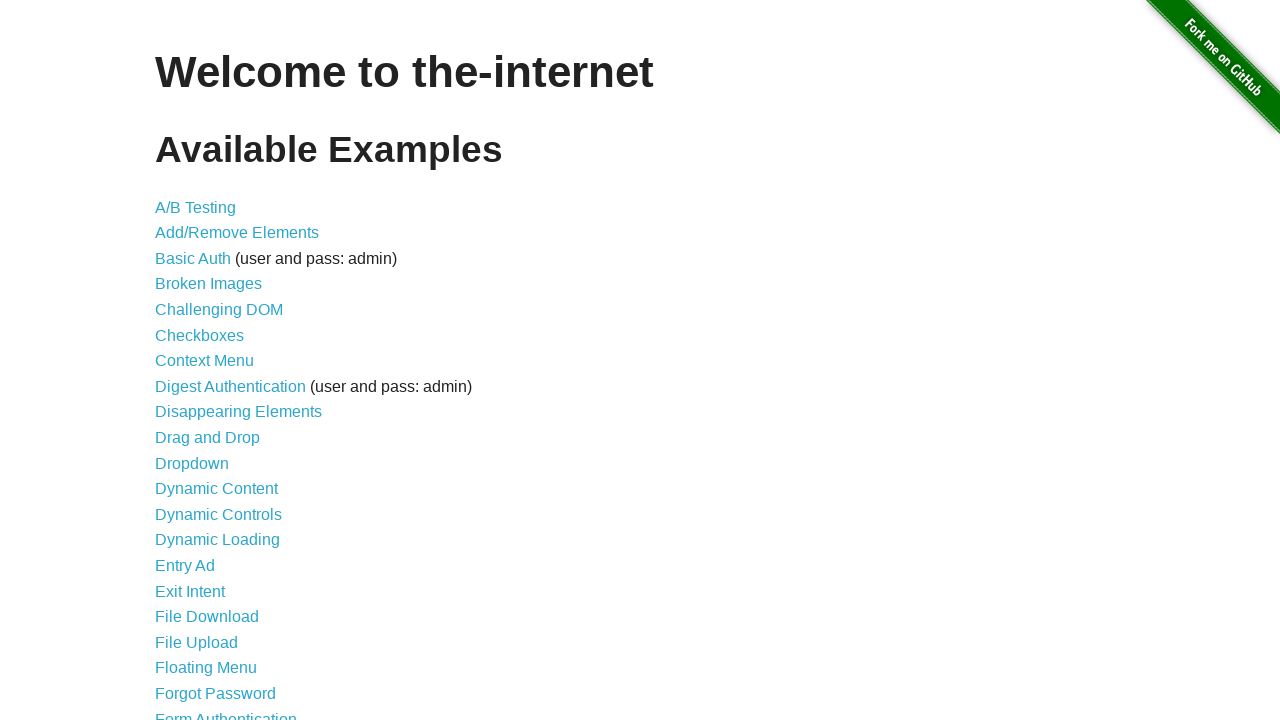

Set browser window size to 500x500 pixels
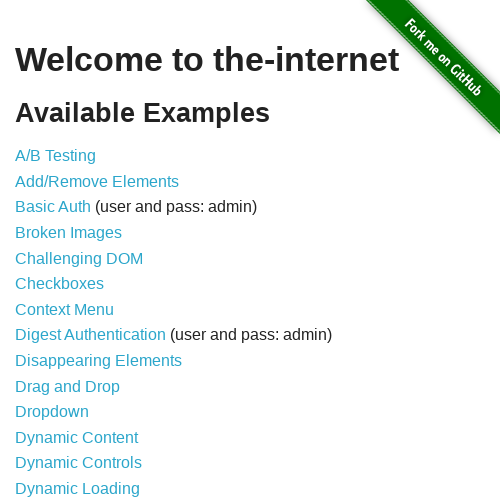

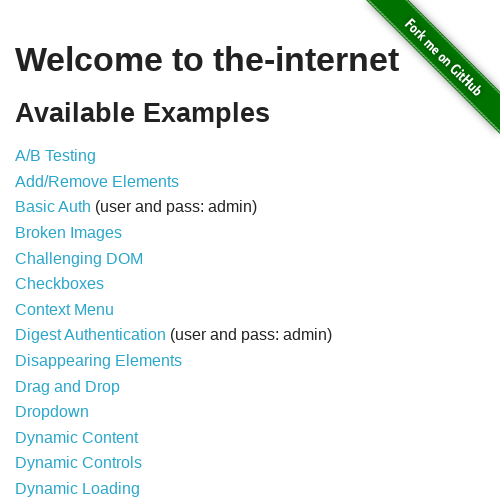